Tests dropdown selection functionality using different selection methods - by visible text, by value attribute, and by index. Also retrieves and displays all dropdown options.

Starting URL: https://the-internet.herokuapp.com/dropdown

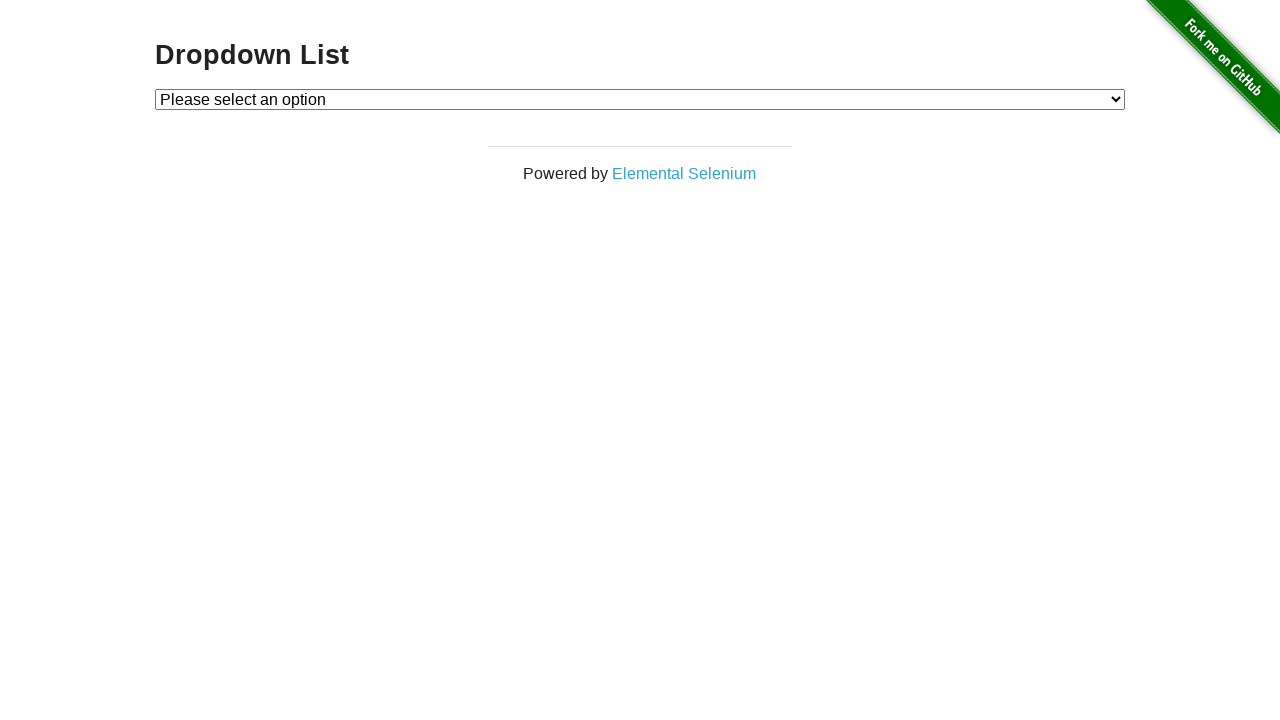

Located dropdown element with id 'dropdown'
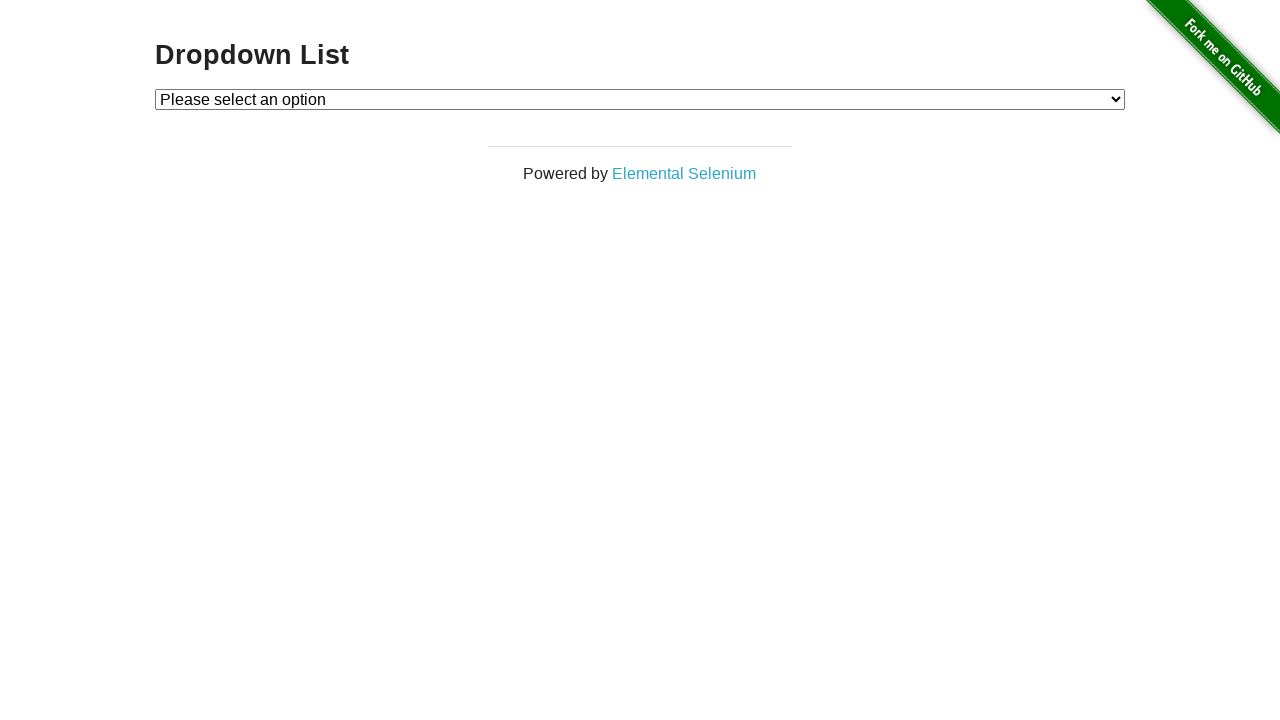

Selected 'Option 2' by visible text on #dropdown
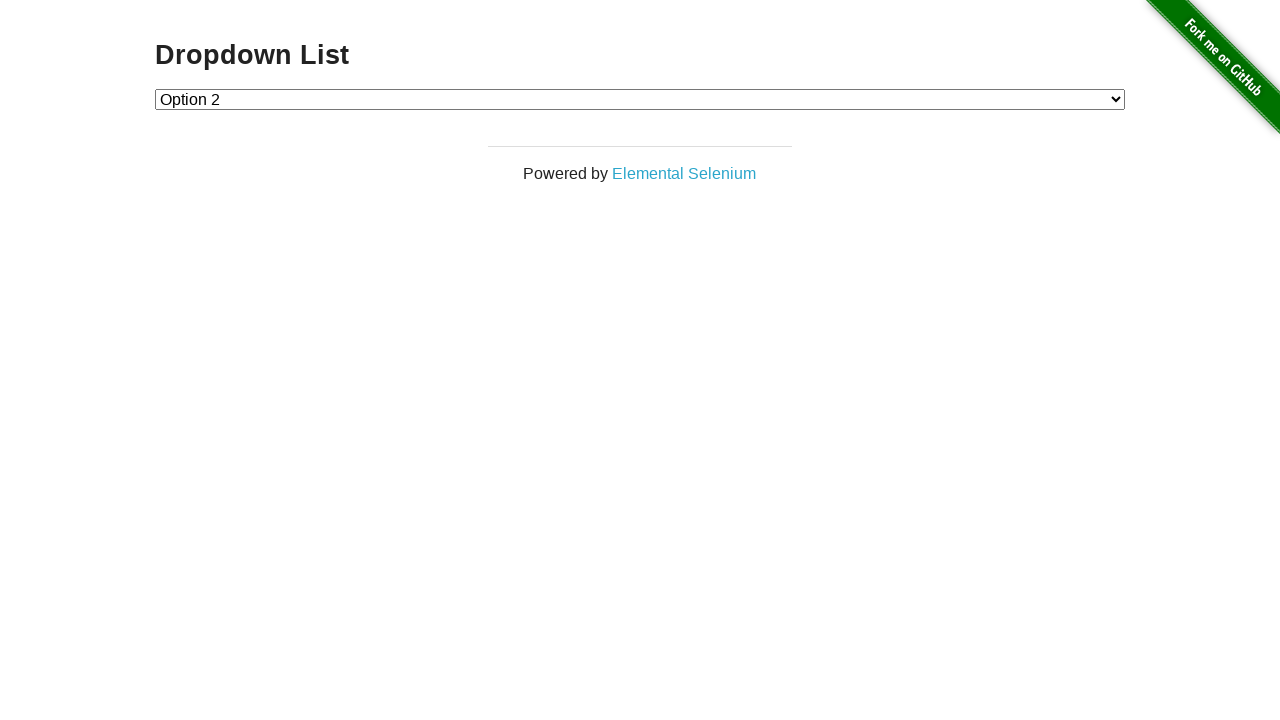

Retrieved selected option text content
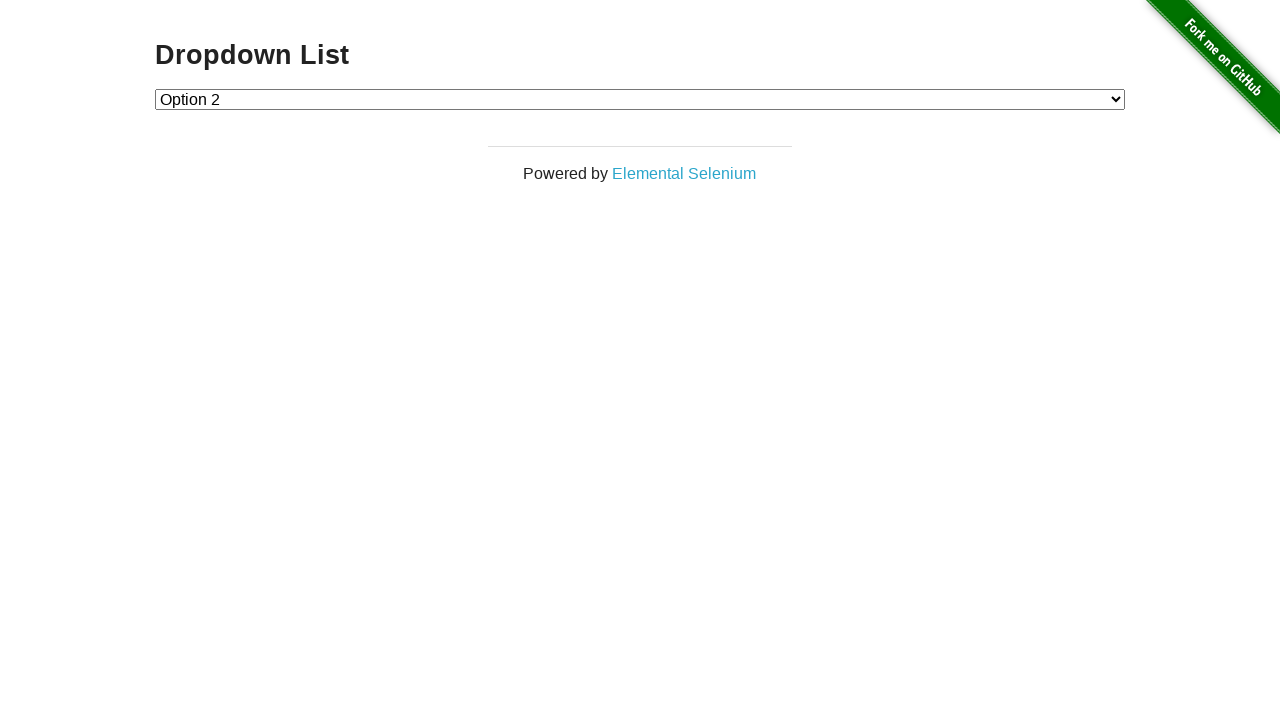

Verified that 'Option 2' is selected
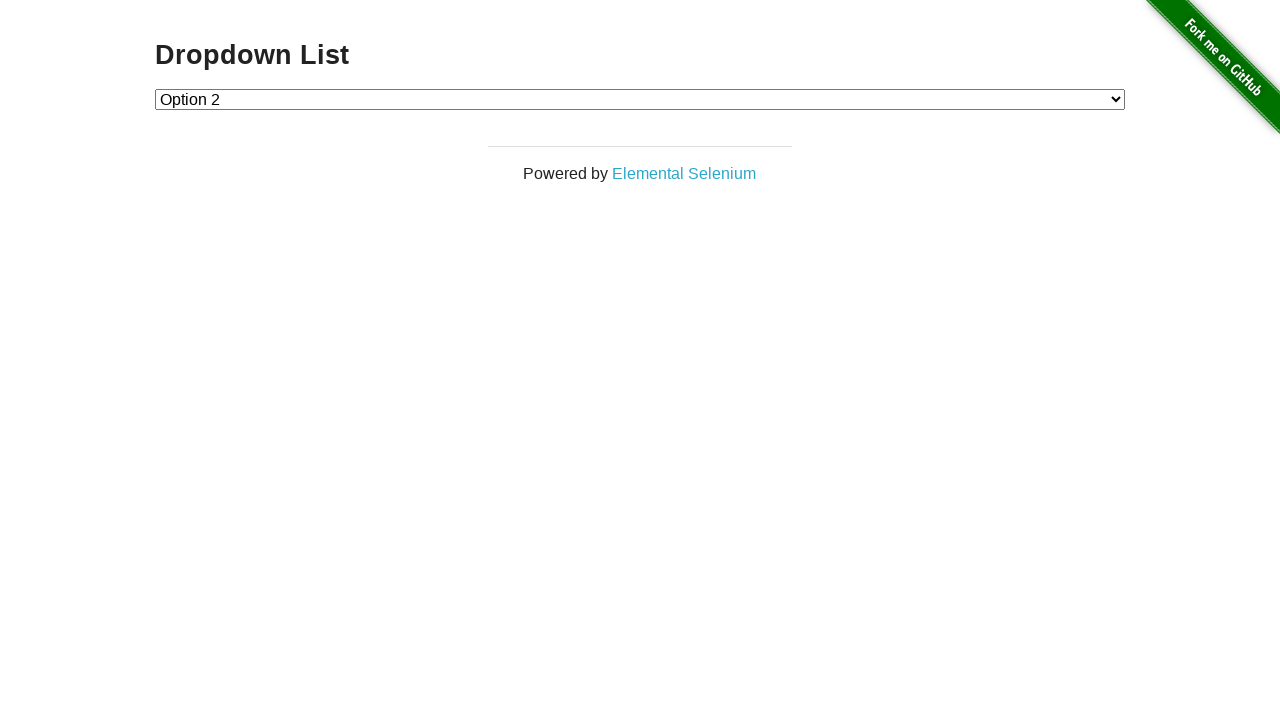

Selected option by value attribute '1' on #dropdown
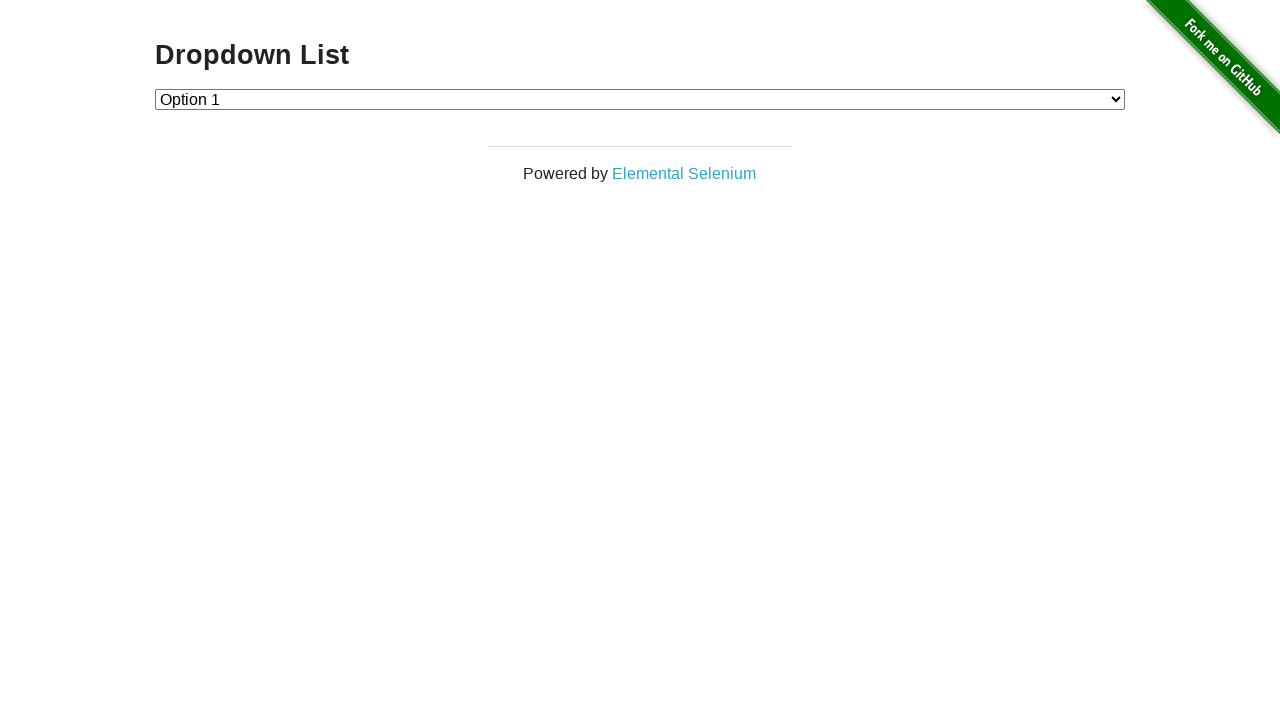

Retrieved selected option text content
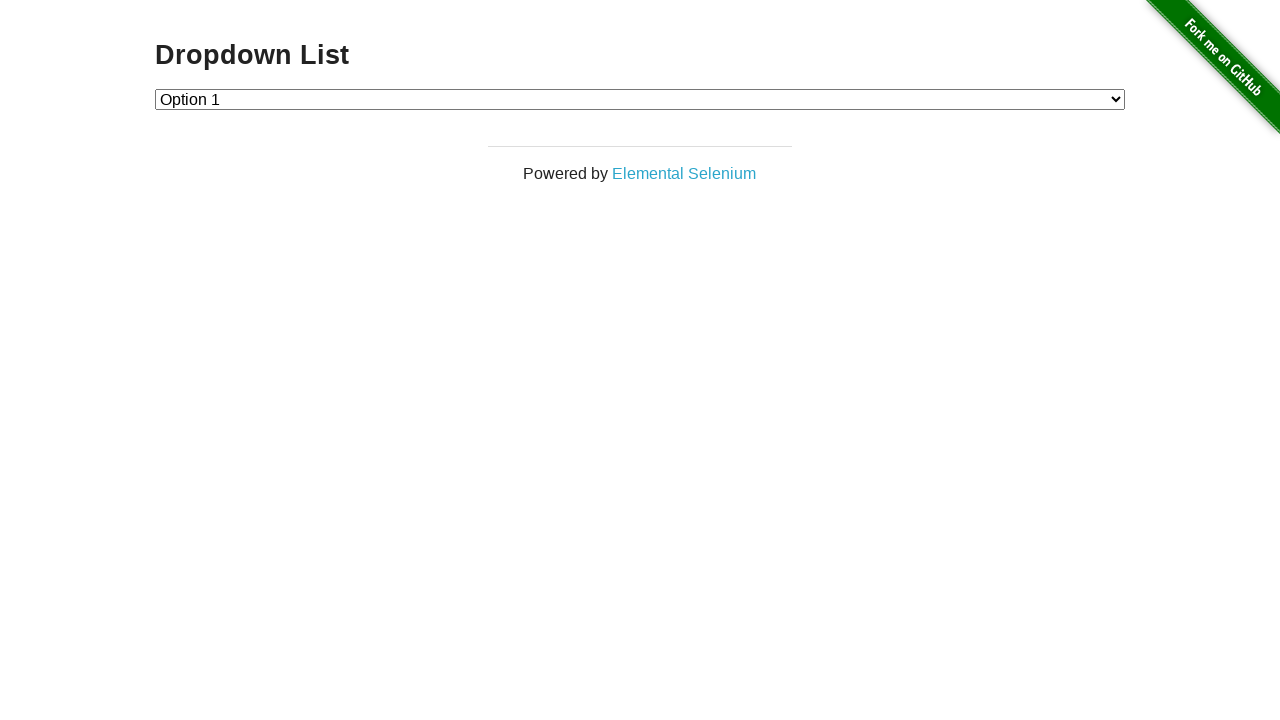

Verified that 'Option 1' is selected
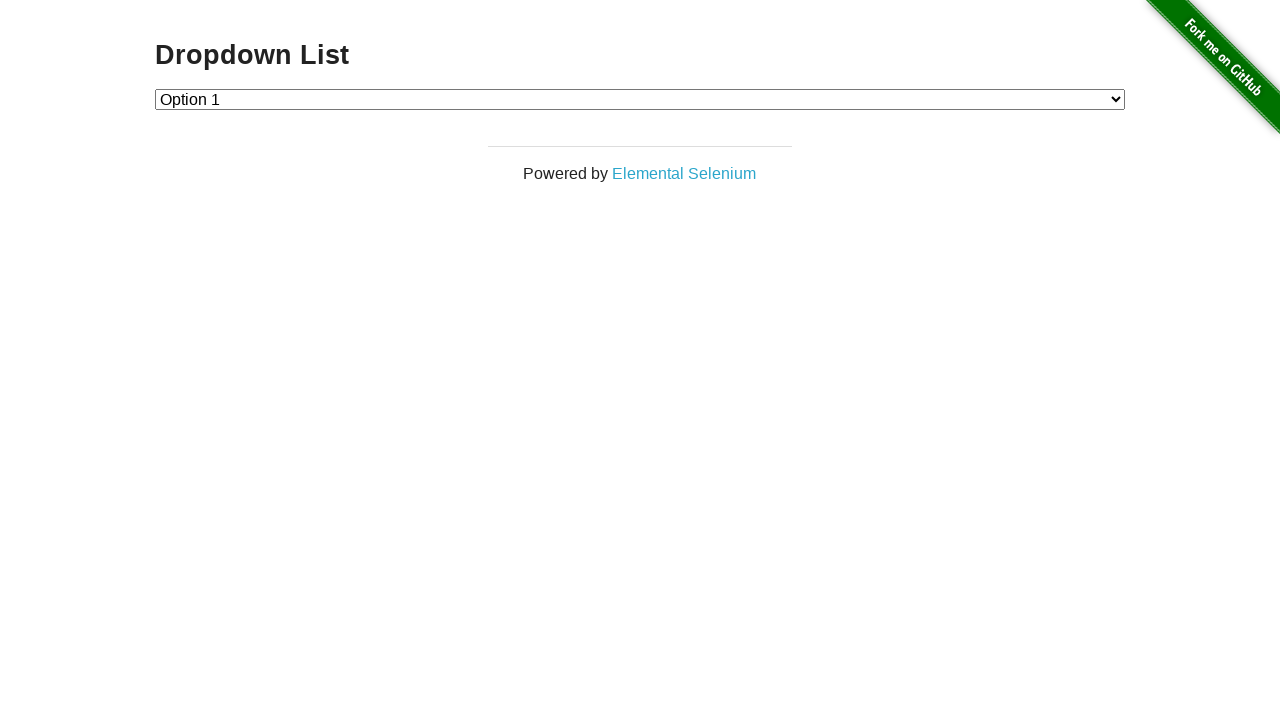

Selected option by index 2 on #dropdown
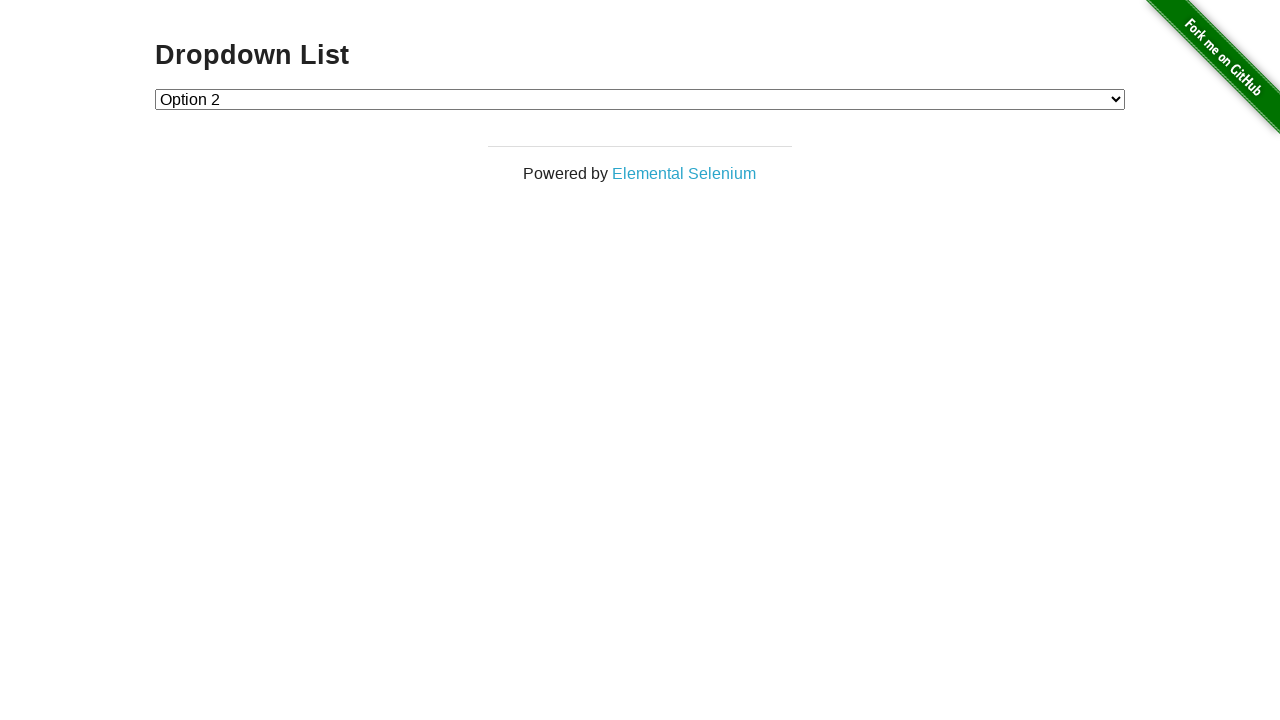

Retrieved selected option text content
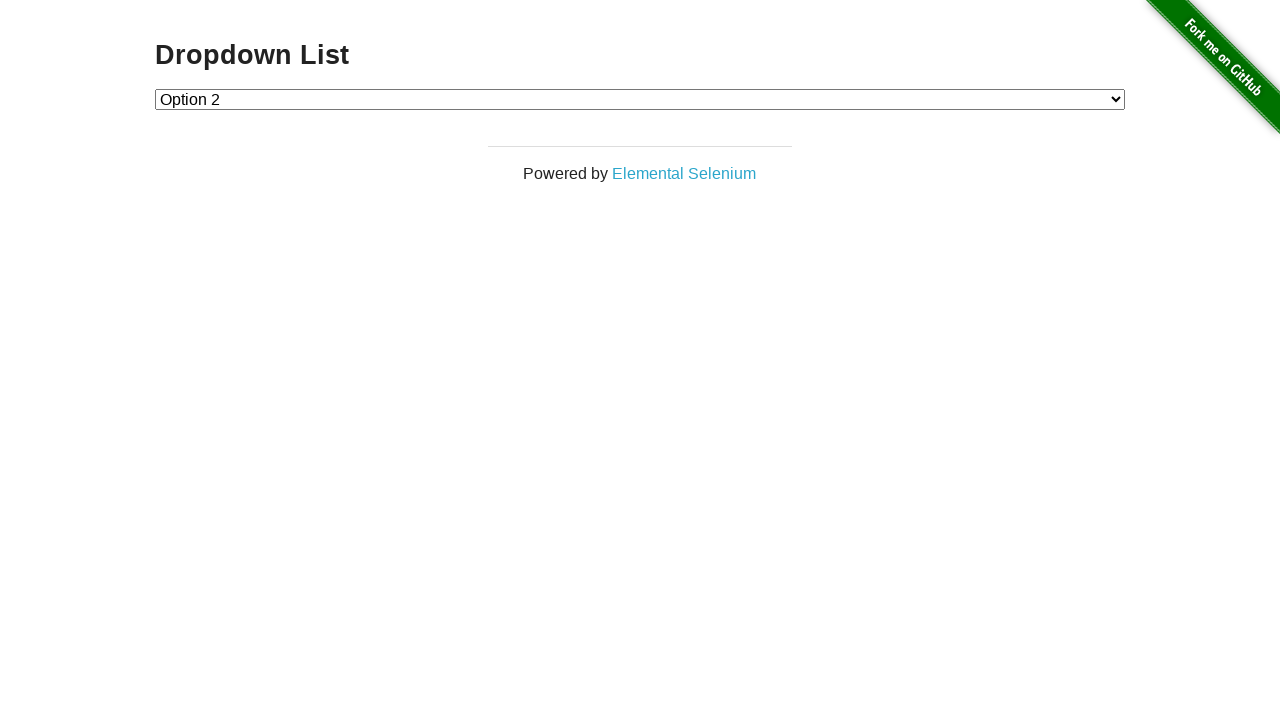

Verified that 'Option 2' is selected by index
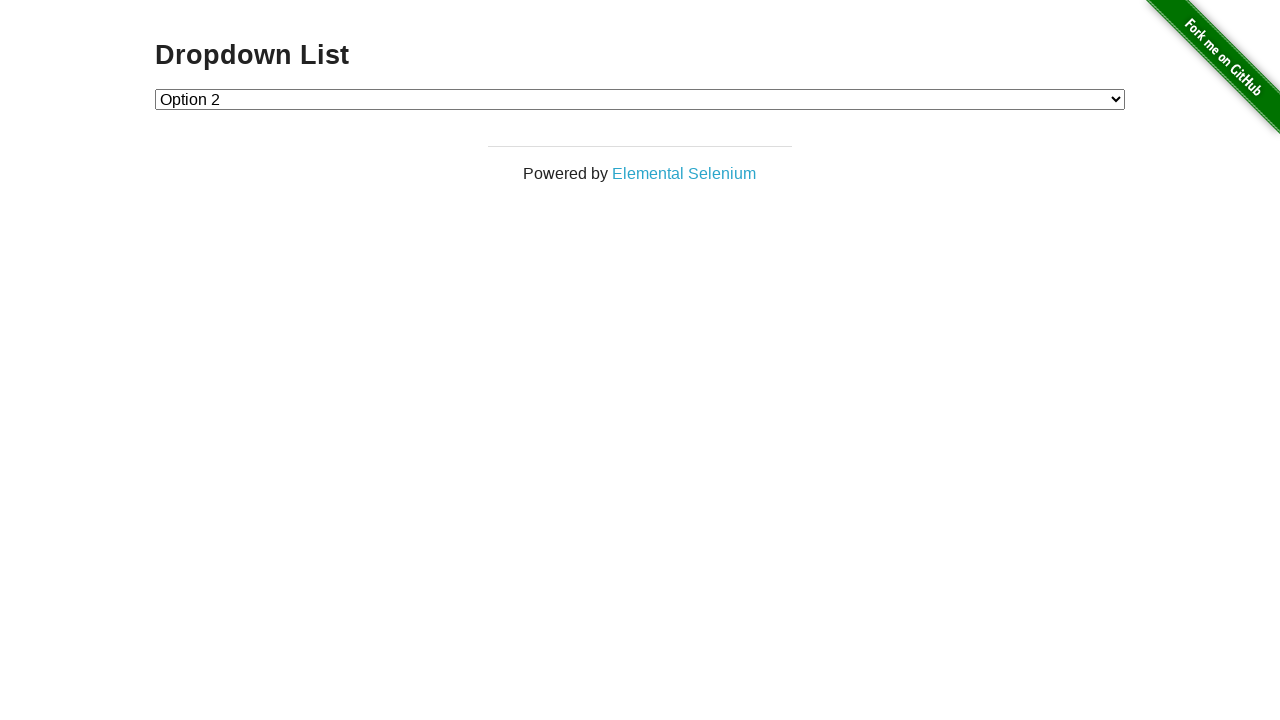

Retrieved all dropdown options
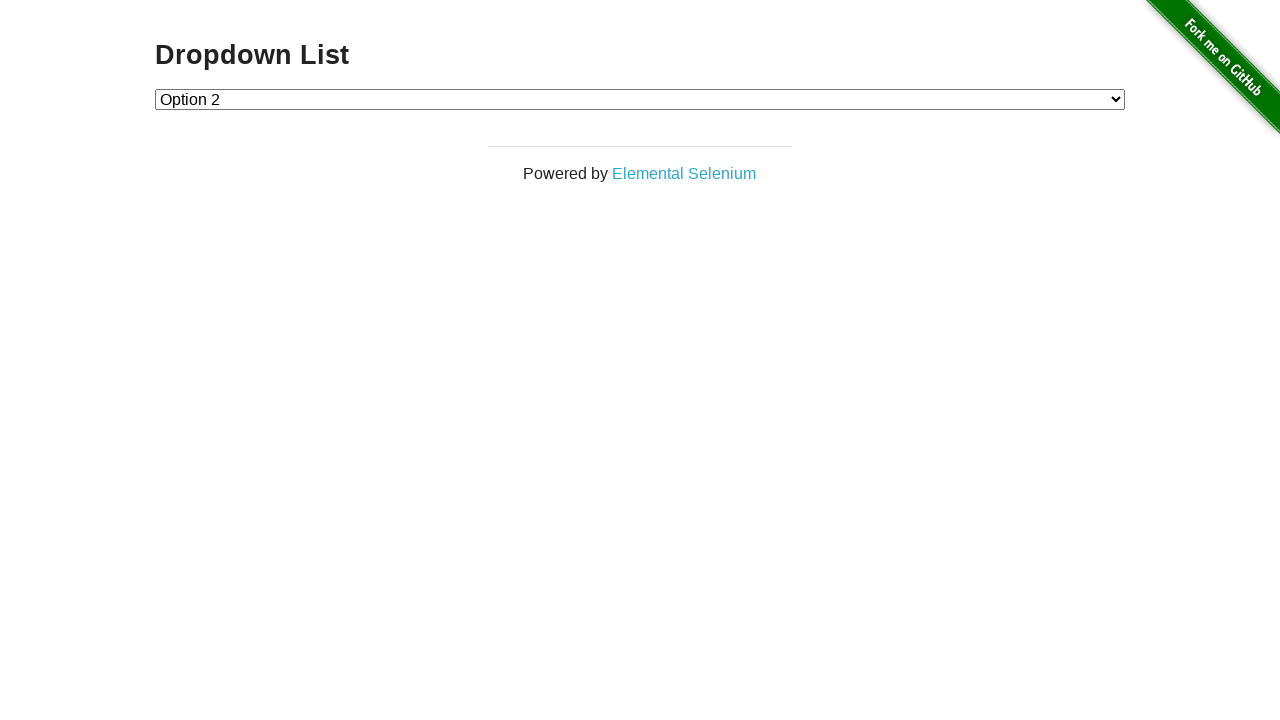

Printed all dropdown option values
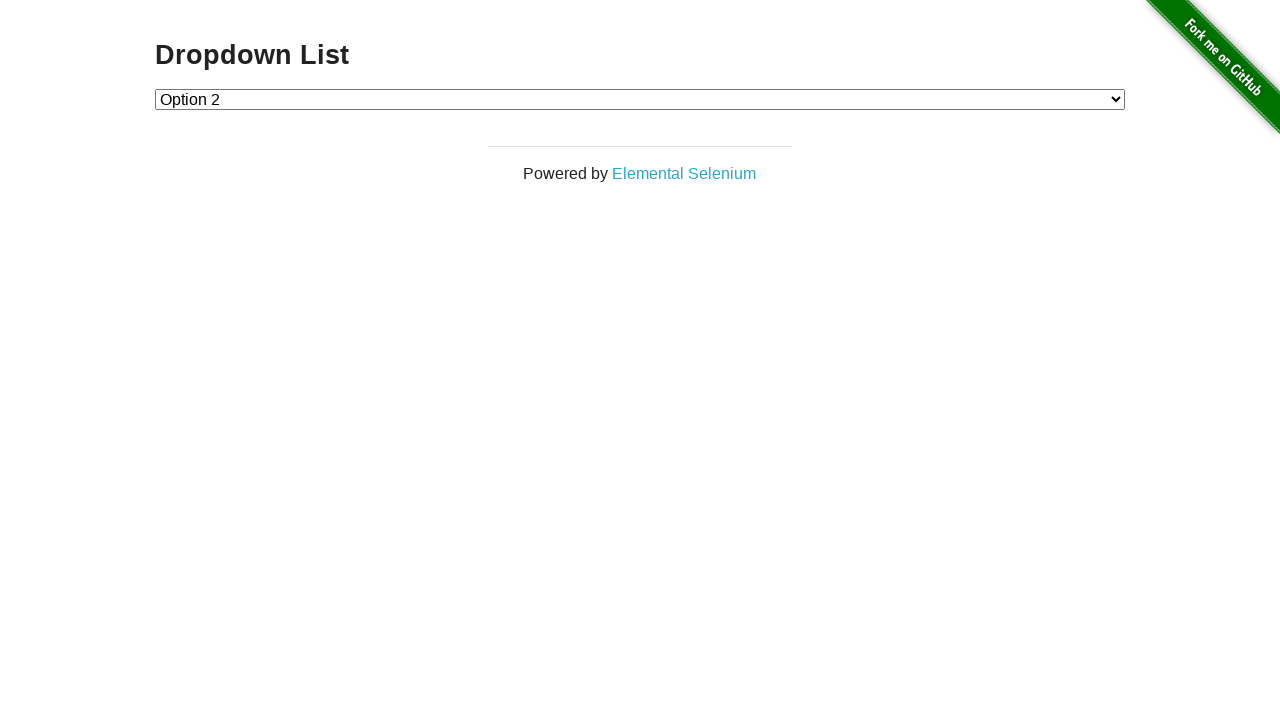

Retrieved first selected option text
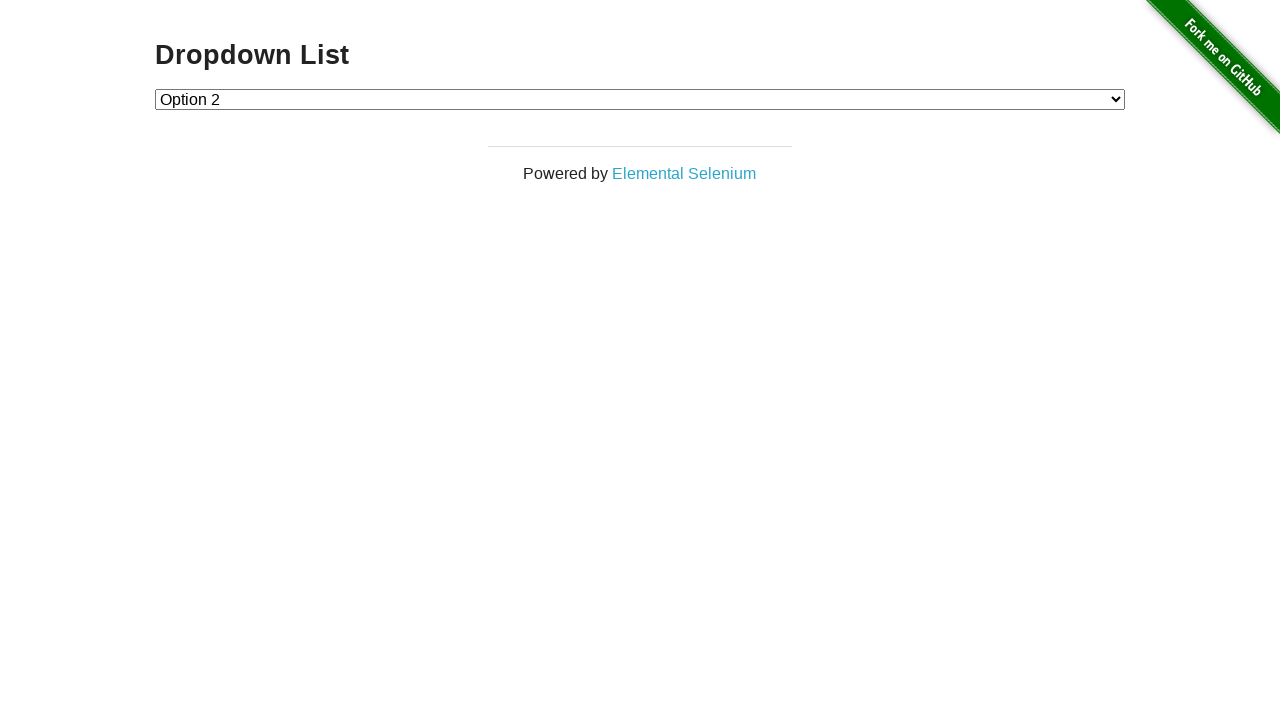

Printed first selected option: Option 2
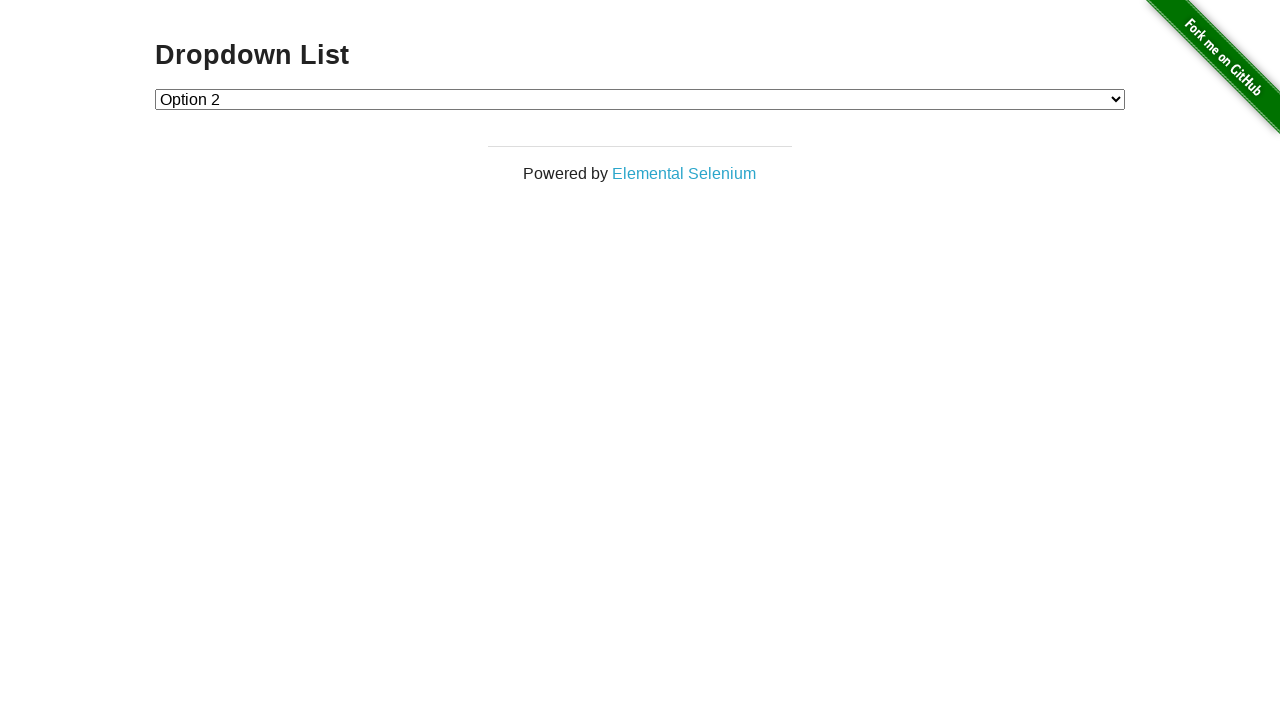

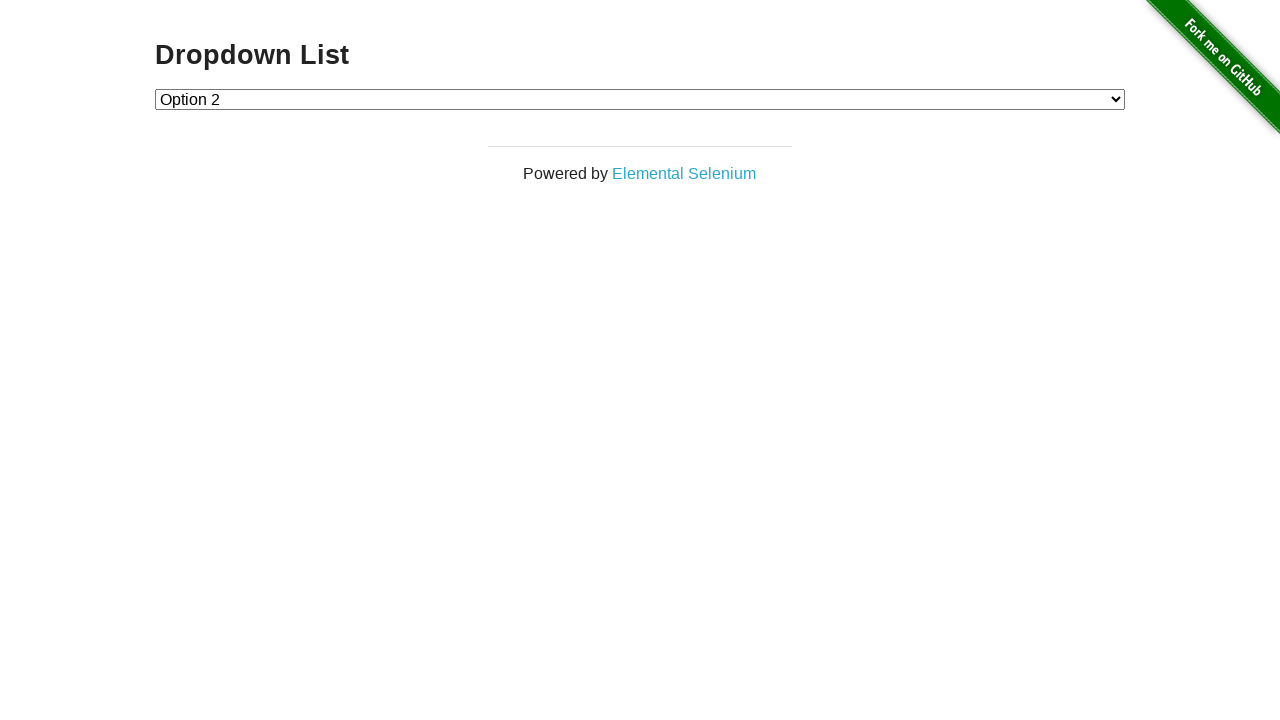